Tests element visibility and checkbox interaction on a basics HTML page

Starting URL: https://testeroprogramowania.github.io/selenium/basics.html

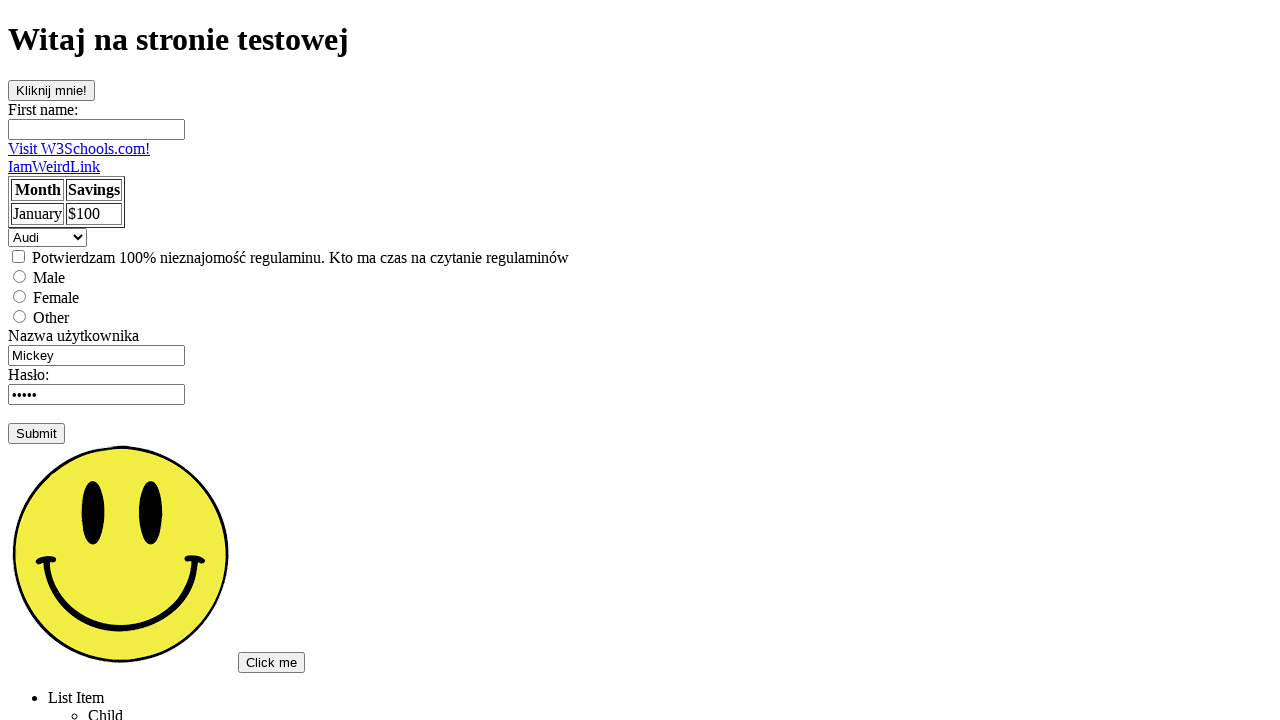

Located first paragraph element
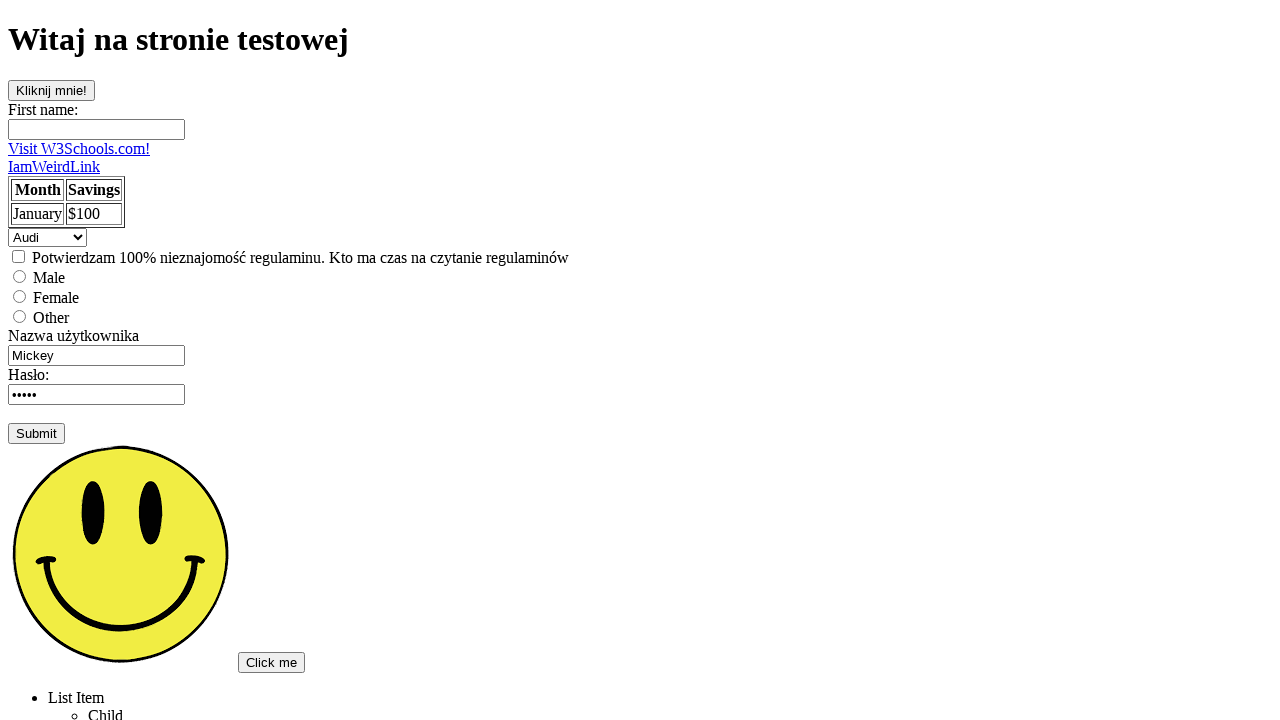

Checked if paragraph element is visible
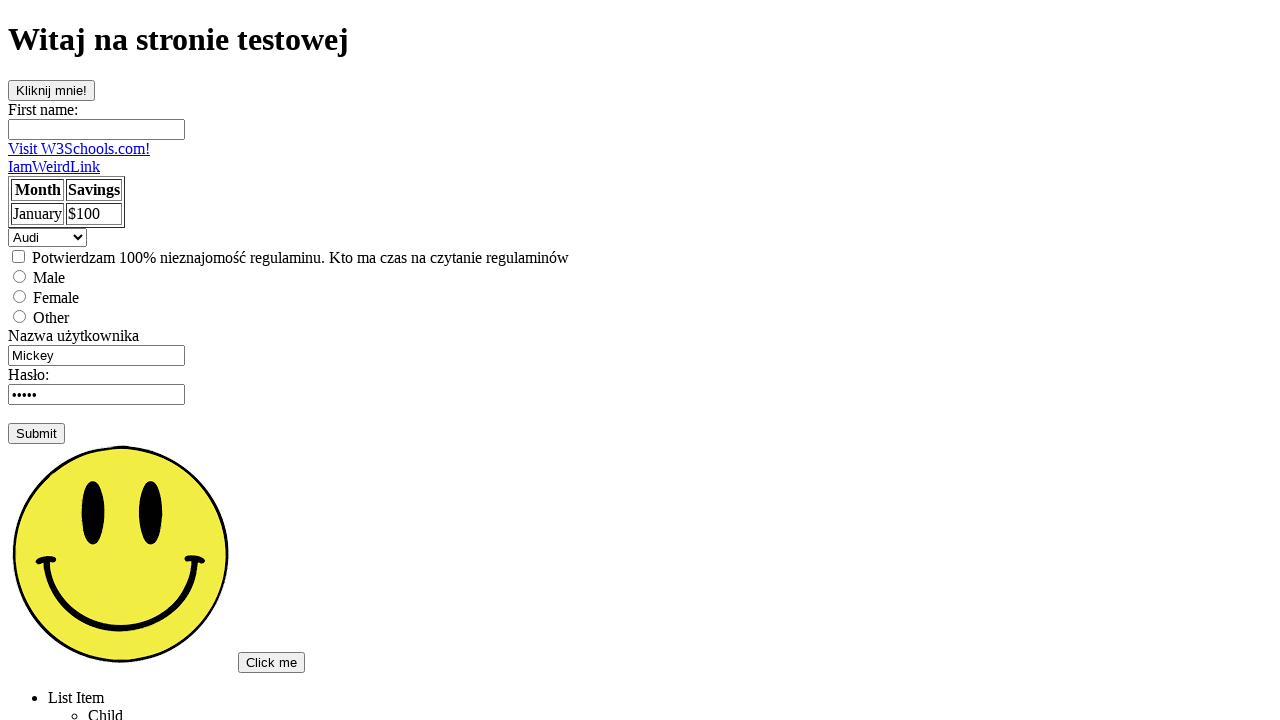

Located checkbox element
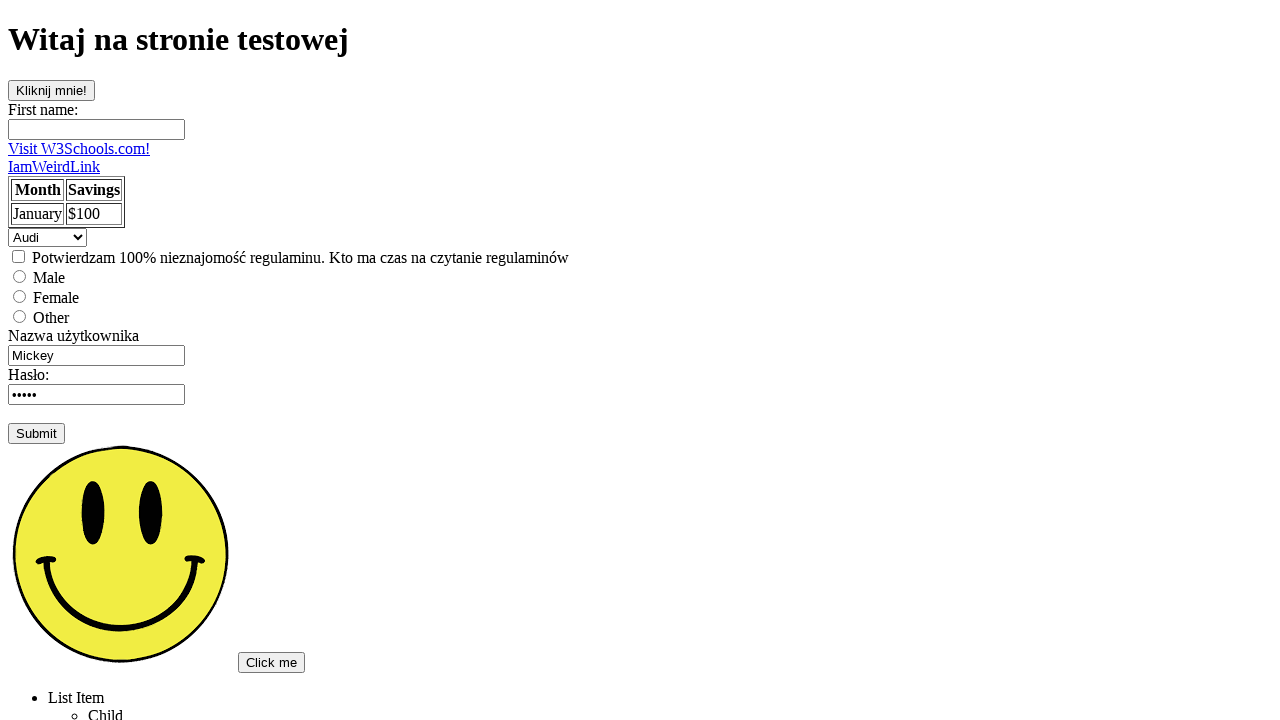

Clicked checkbox element at (18, 256) on [type='checkbox']
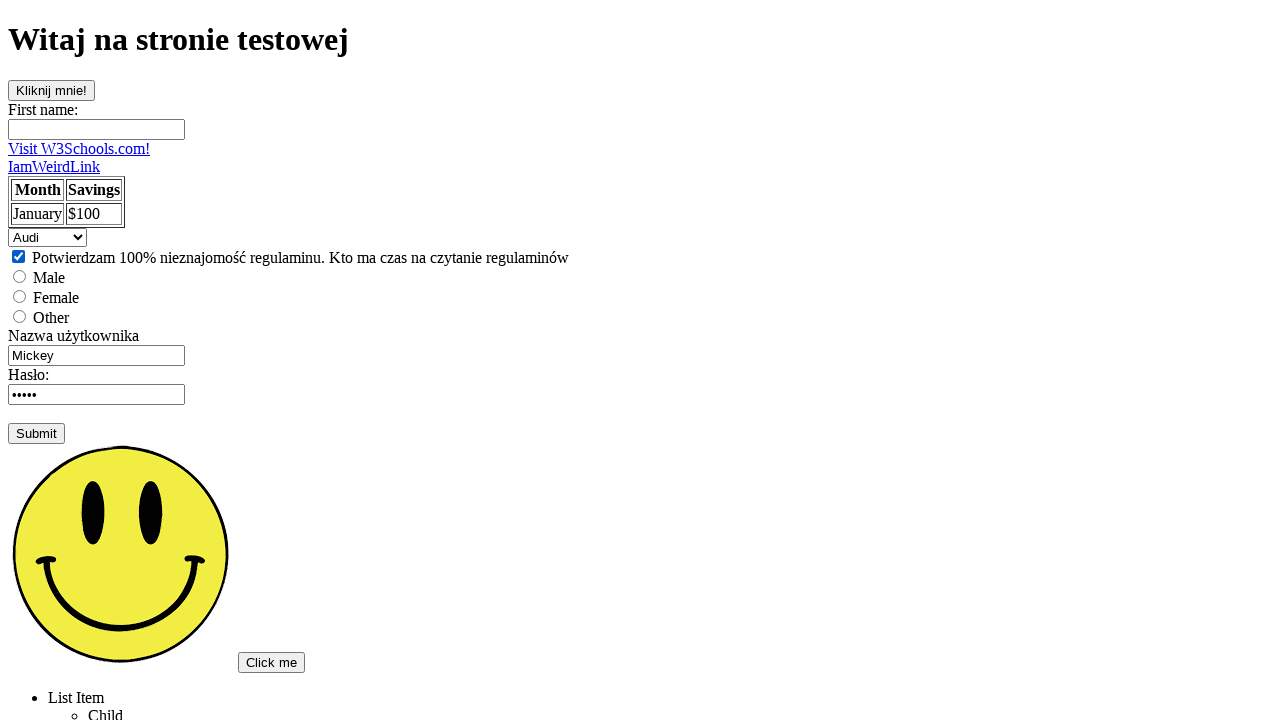

Verified checkbox is checked
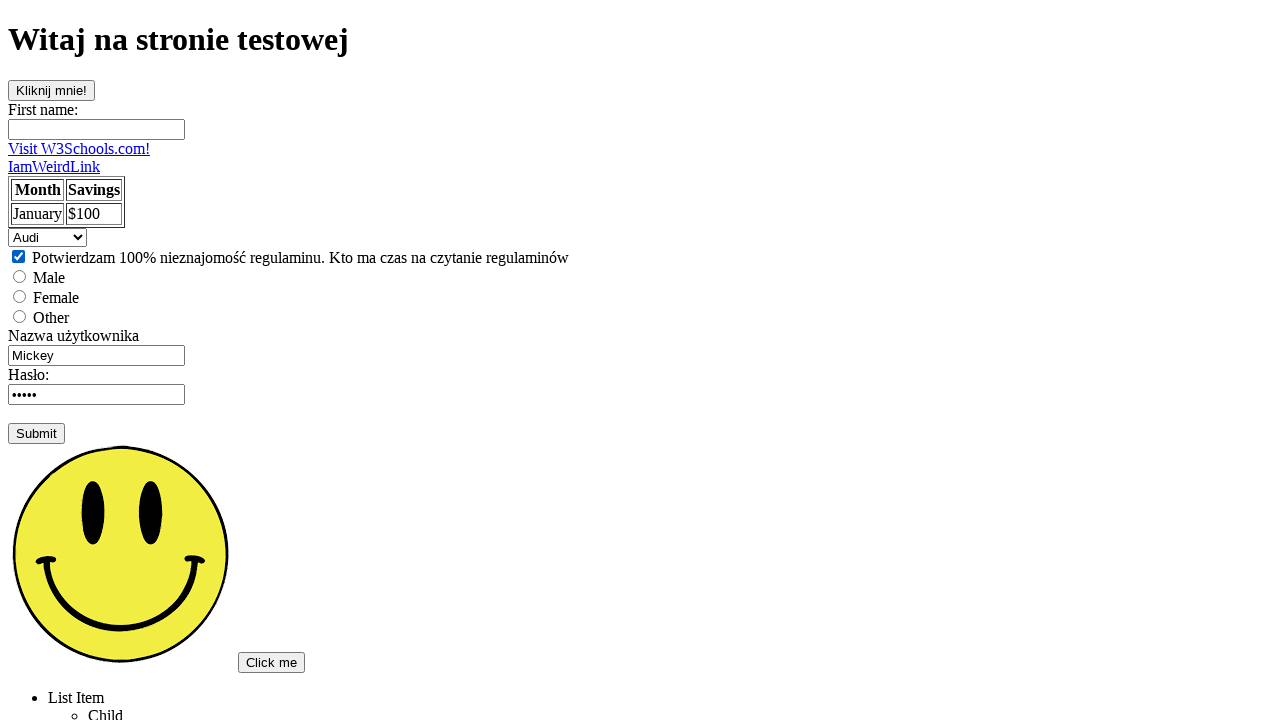

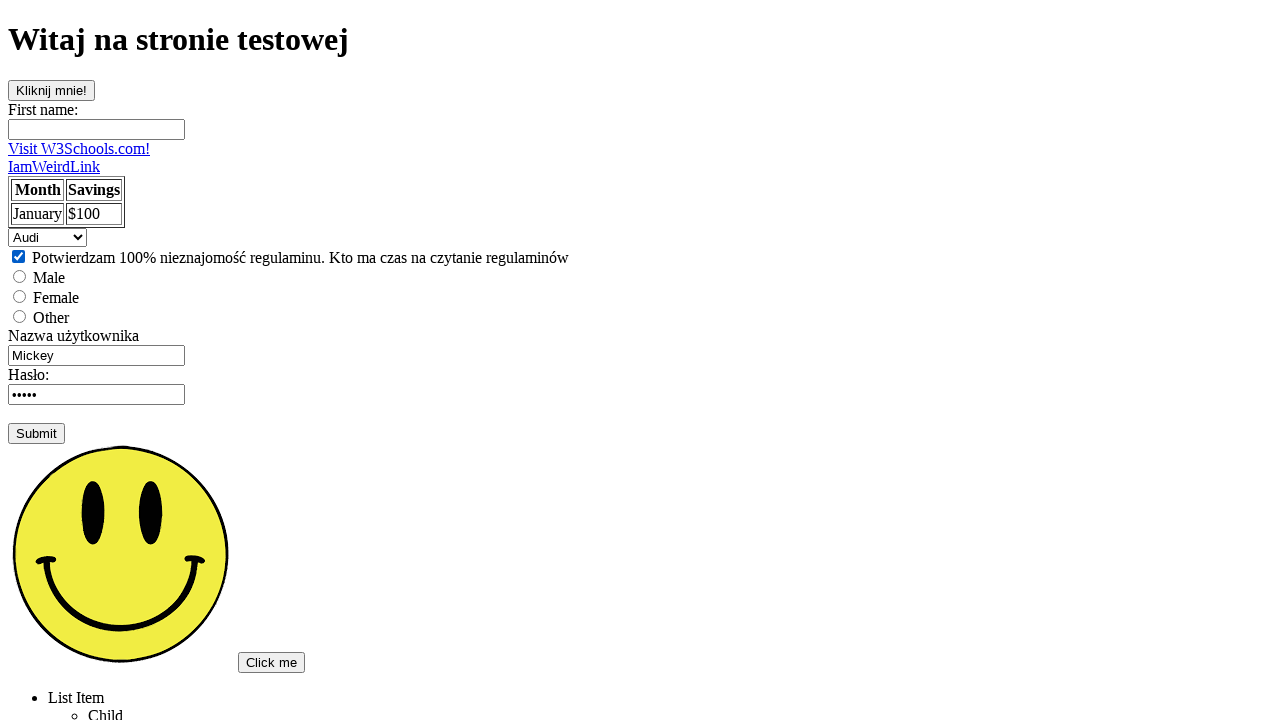